Tests window switching functionality by clicking a link that opens a new window, verifying content in both windows, and switching between them

Starting URL: https://the-internet.herokuapp.com/windows

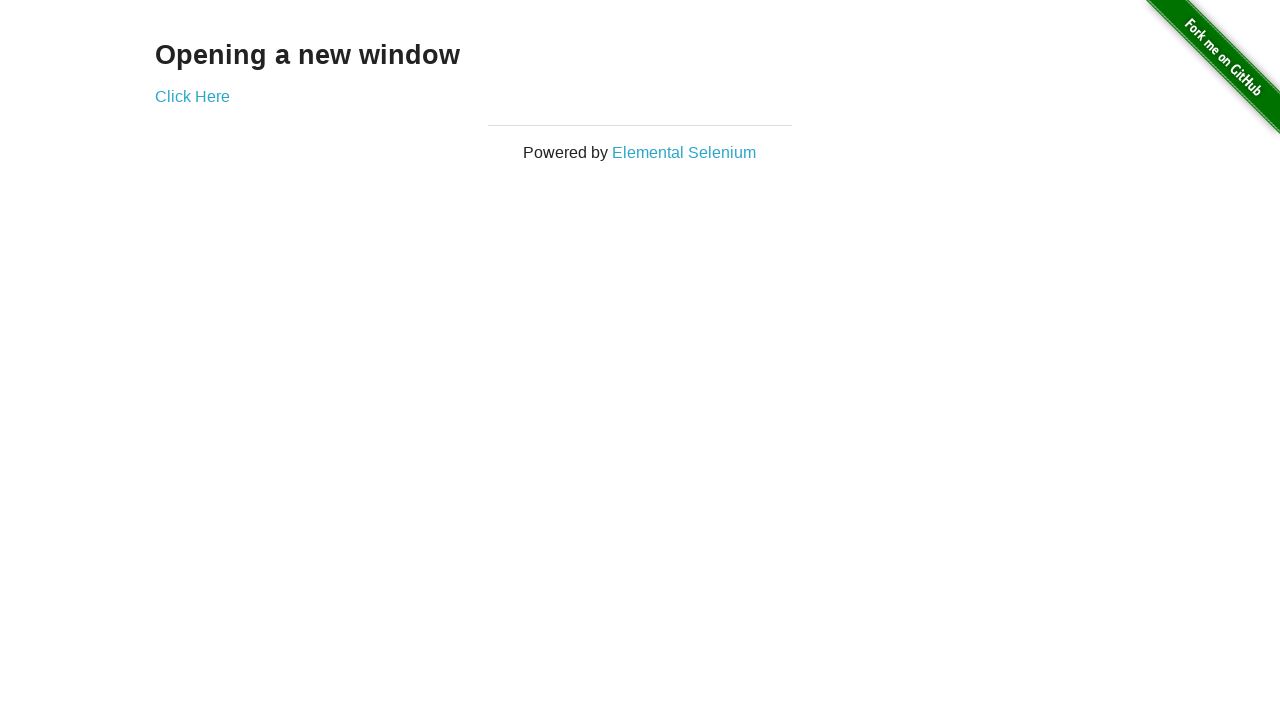

Located h3 element on main page
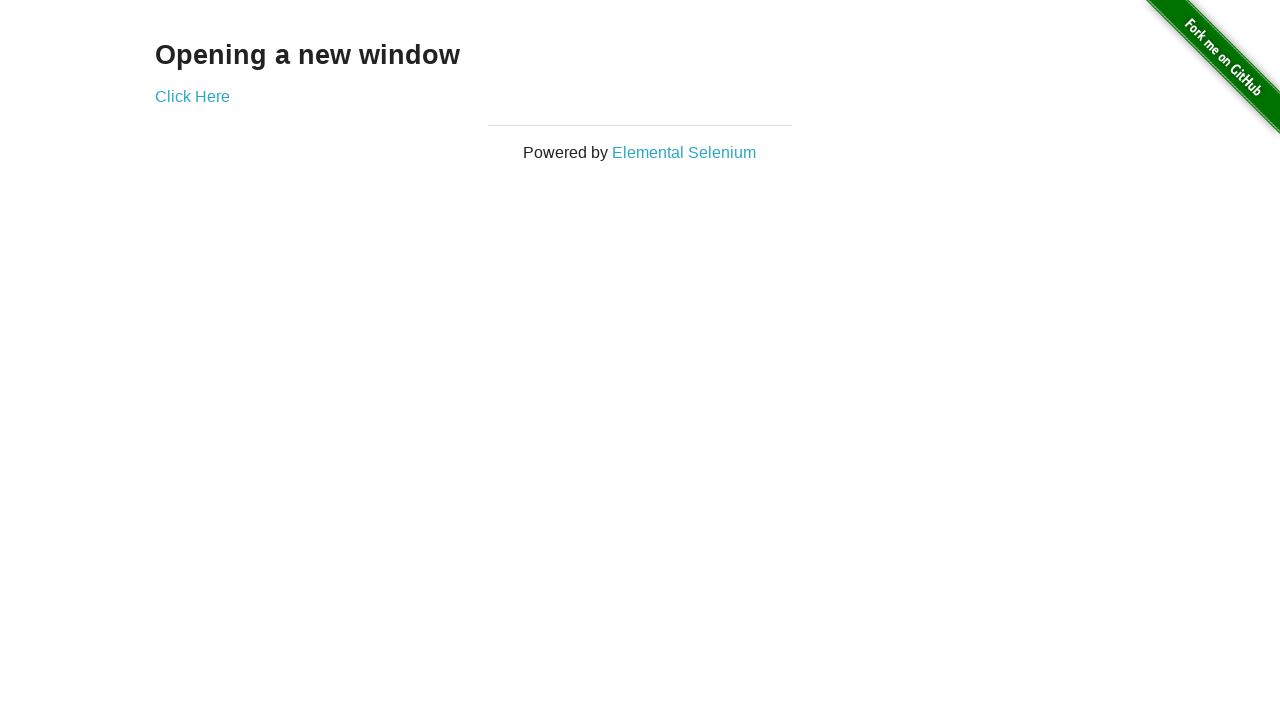

Verified main page h3 text is 'Opening a new window'
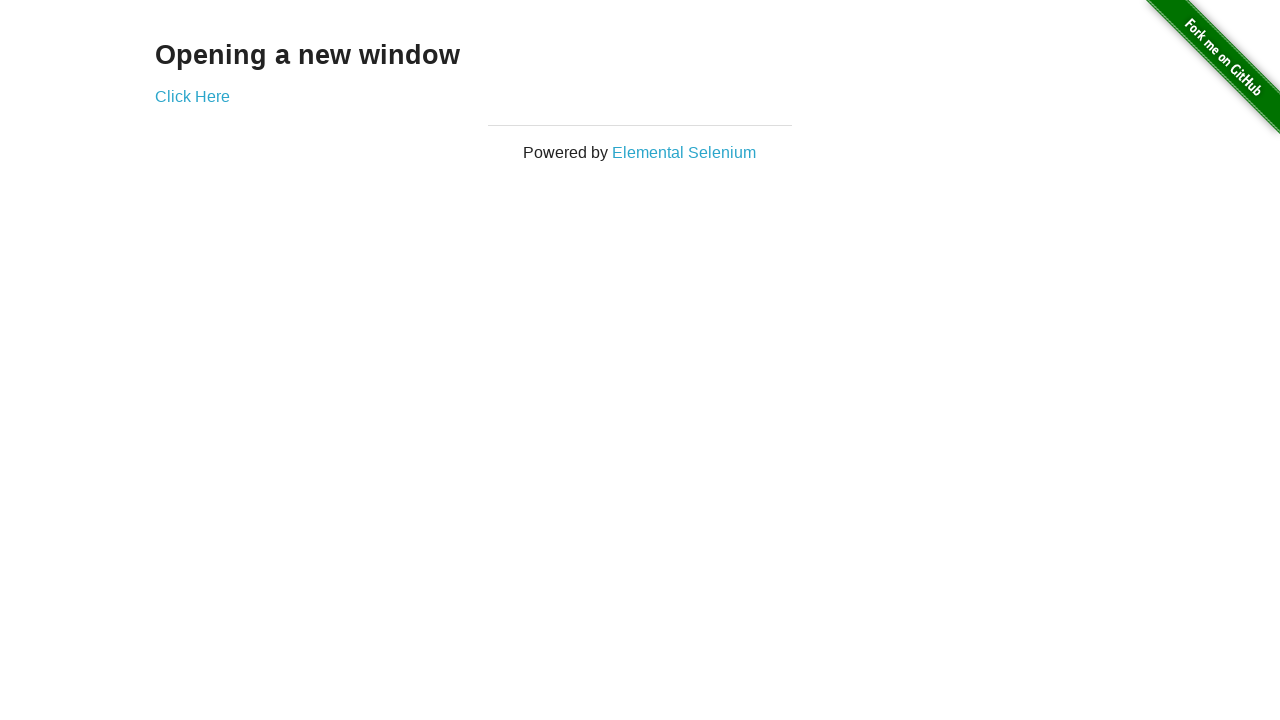

Verified main page title is 'The Internet'
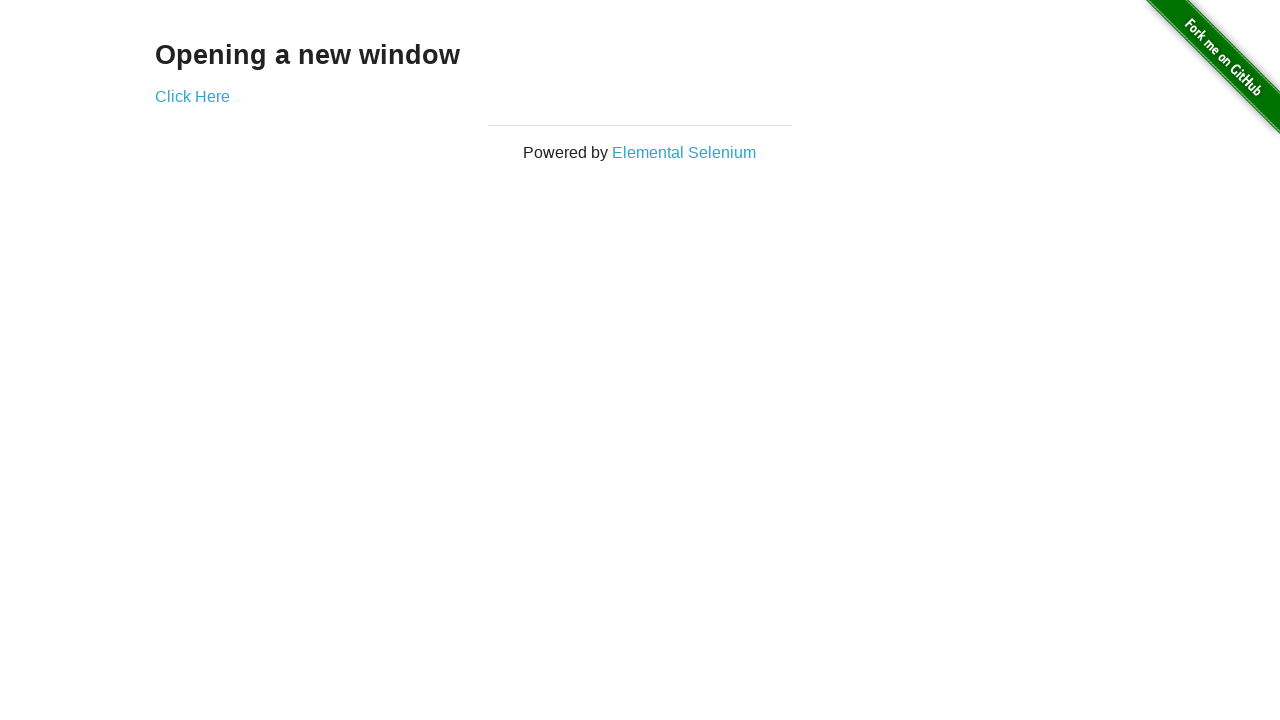

Clicked 'Click Here' link to open new window at (192, 96) on text='Click Here'
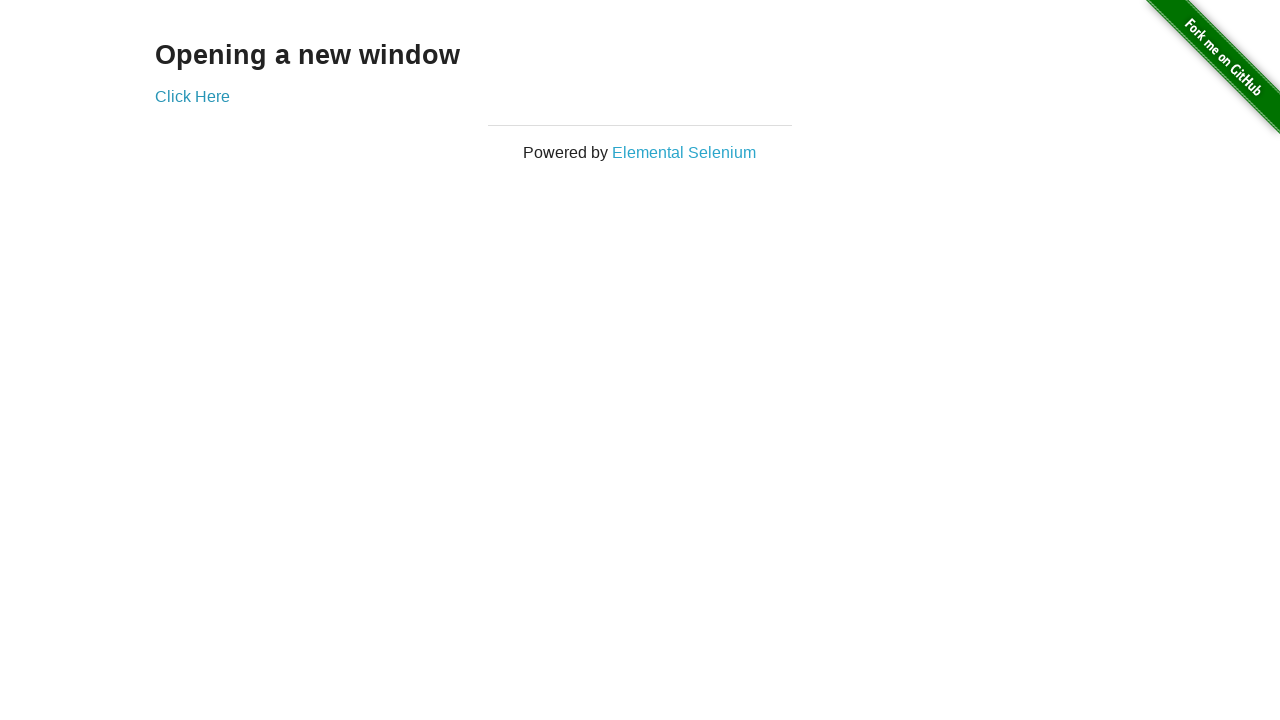

New window opened and captured
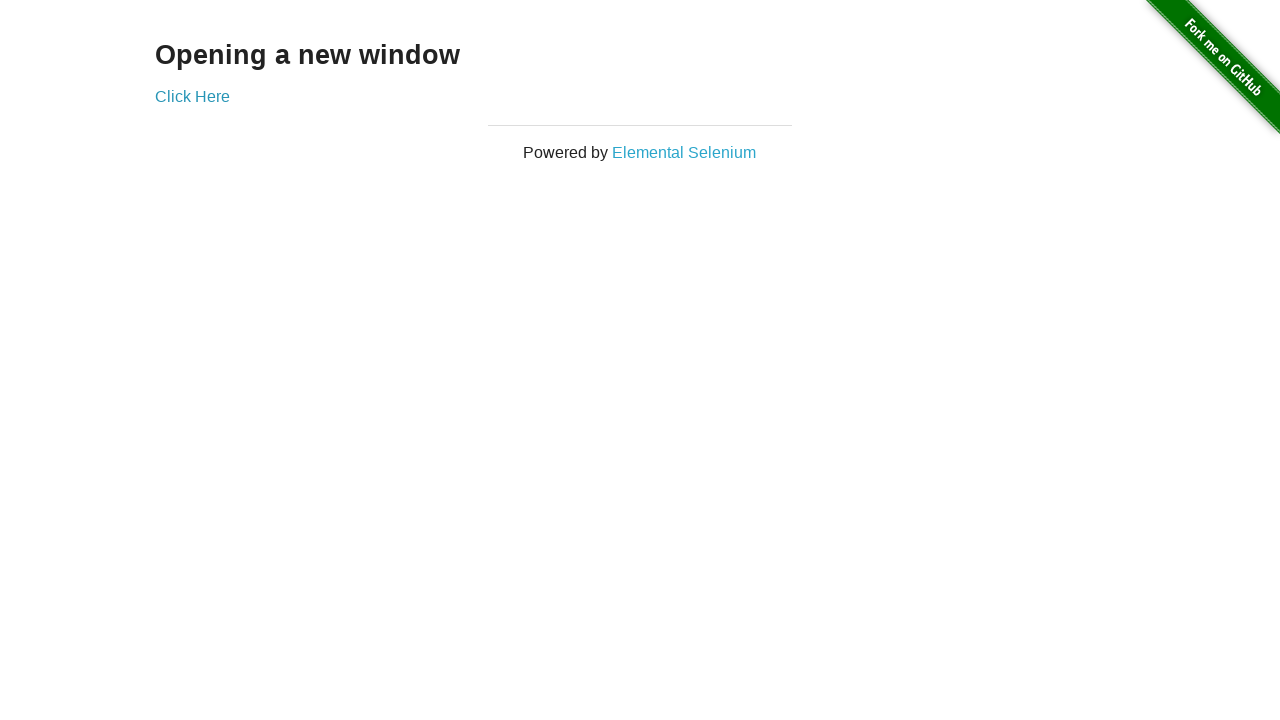

Verified new window title is 'New Window'
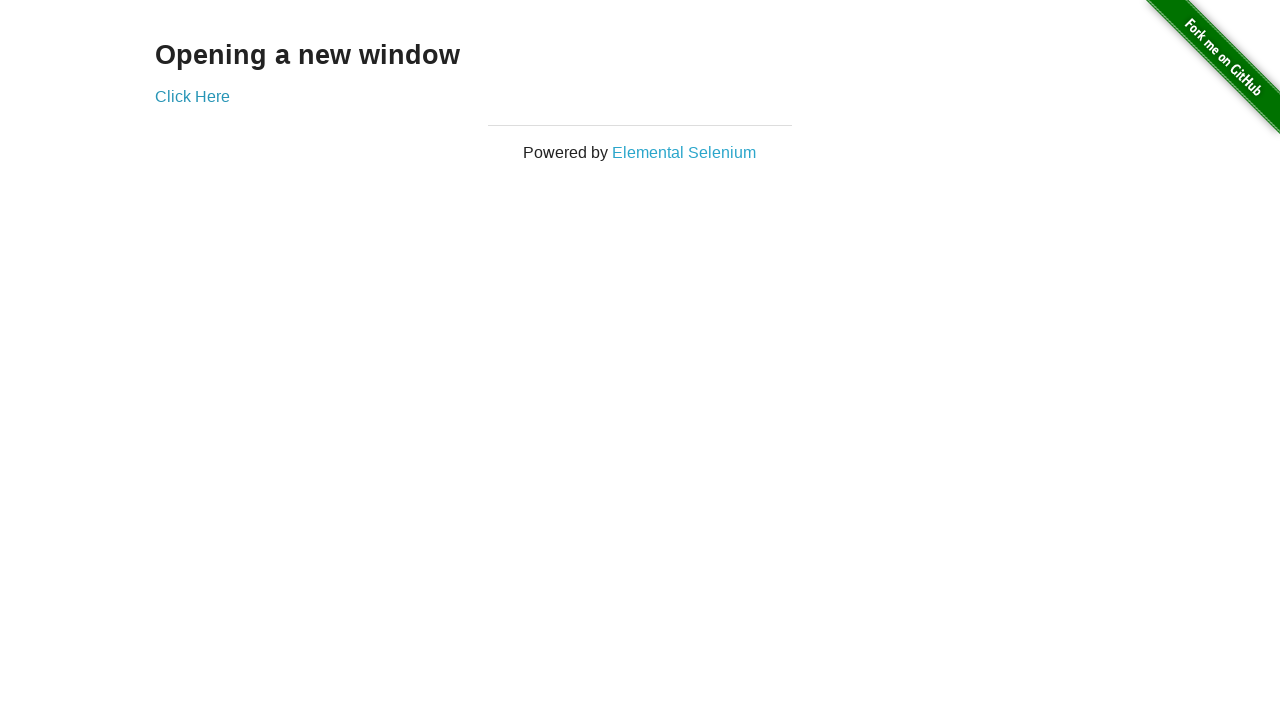

Located h3 element in new window
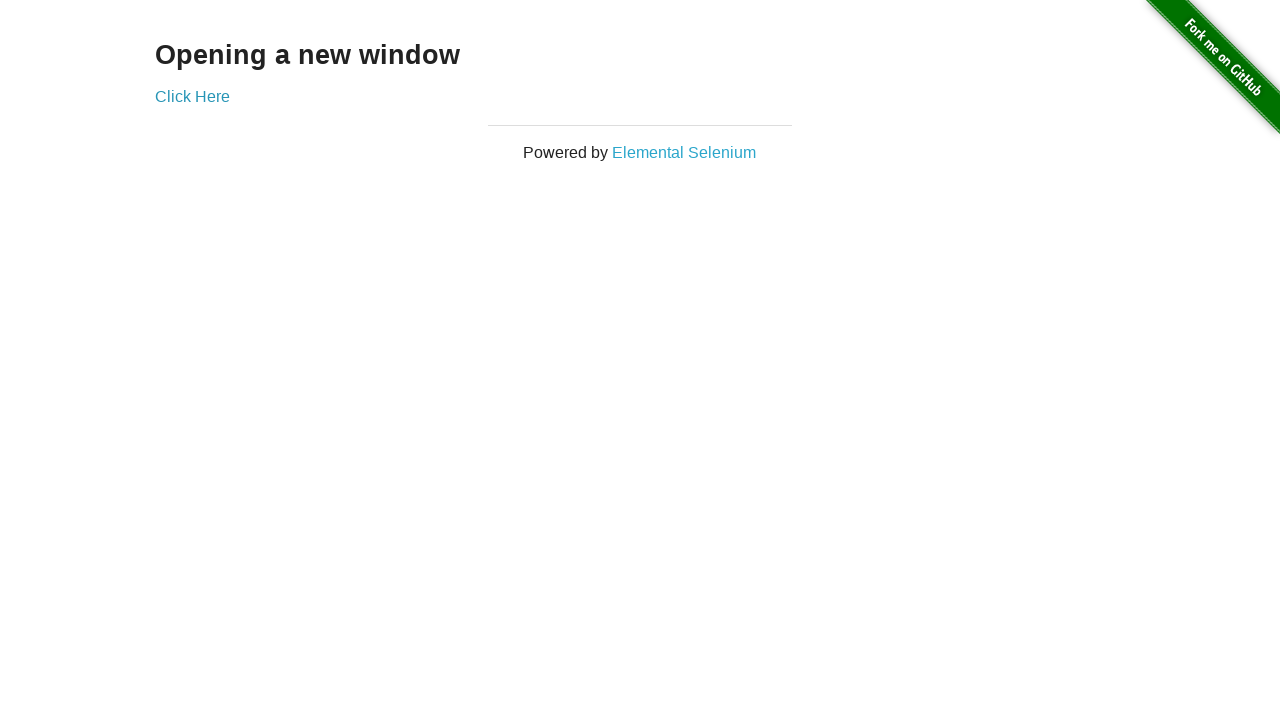

Verified new window h3 text is 'New Window'
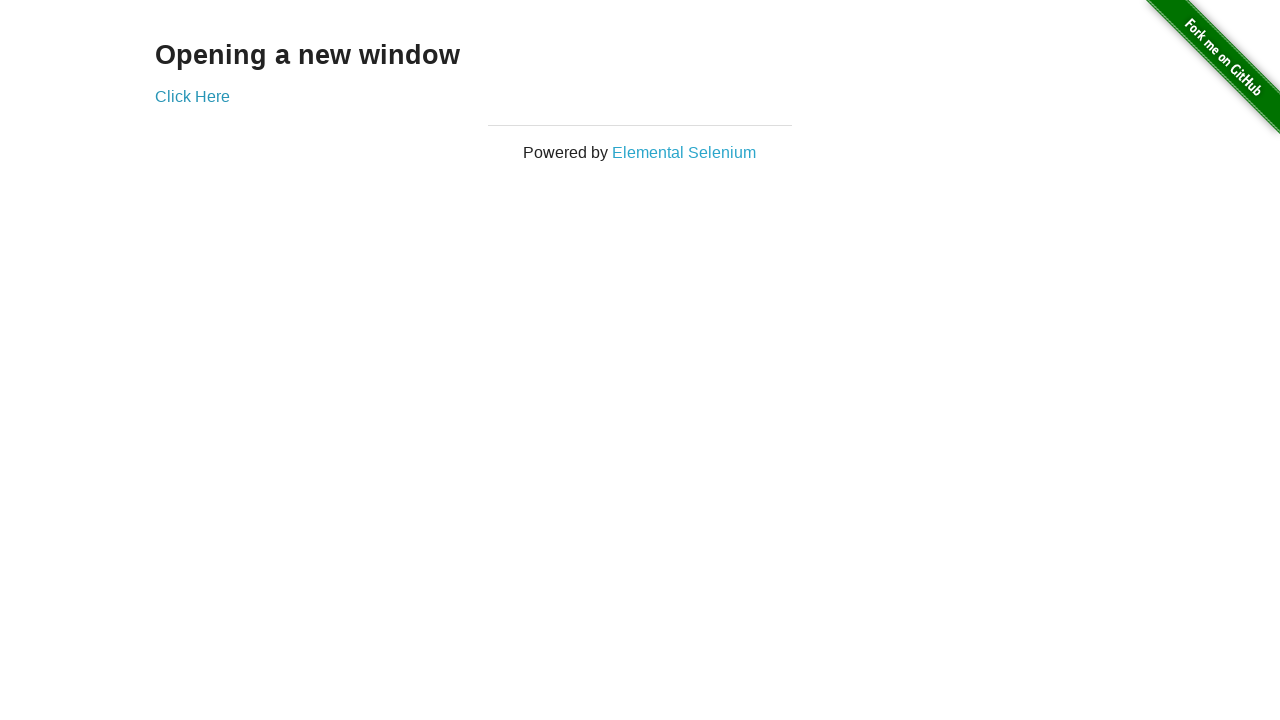

Switched back to original window
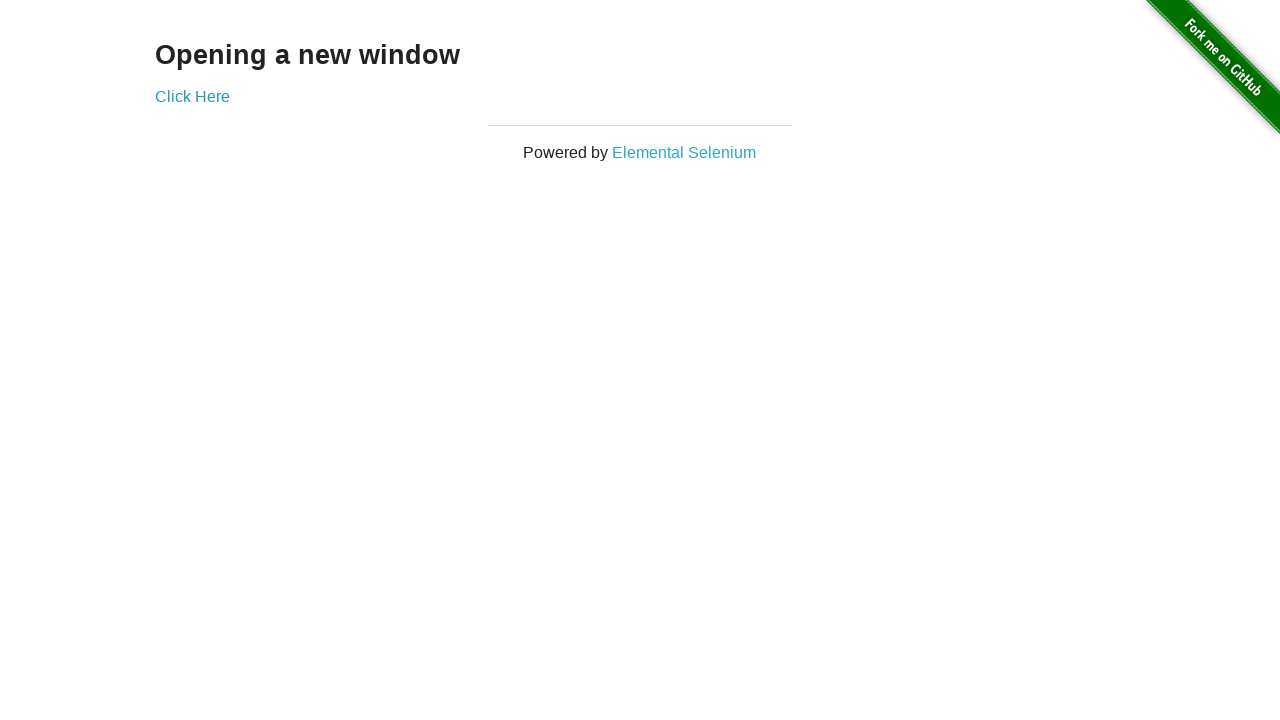

Verified original window title is still 'The Internet'
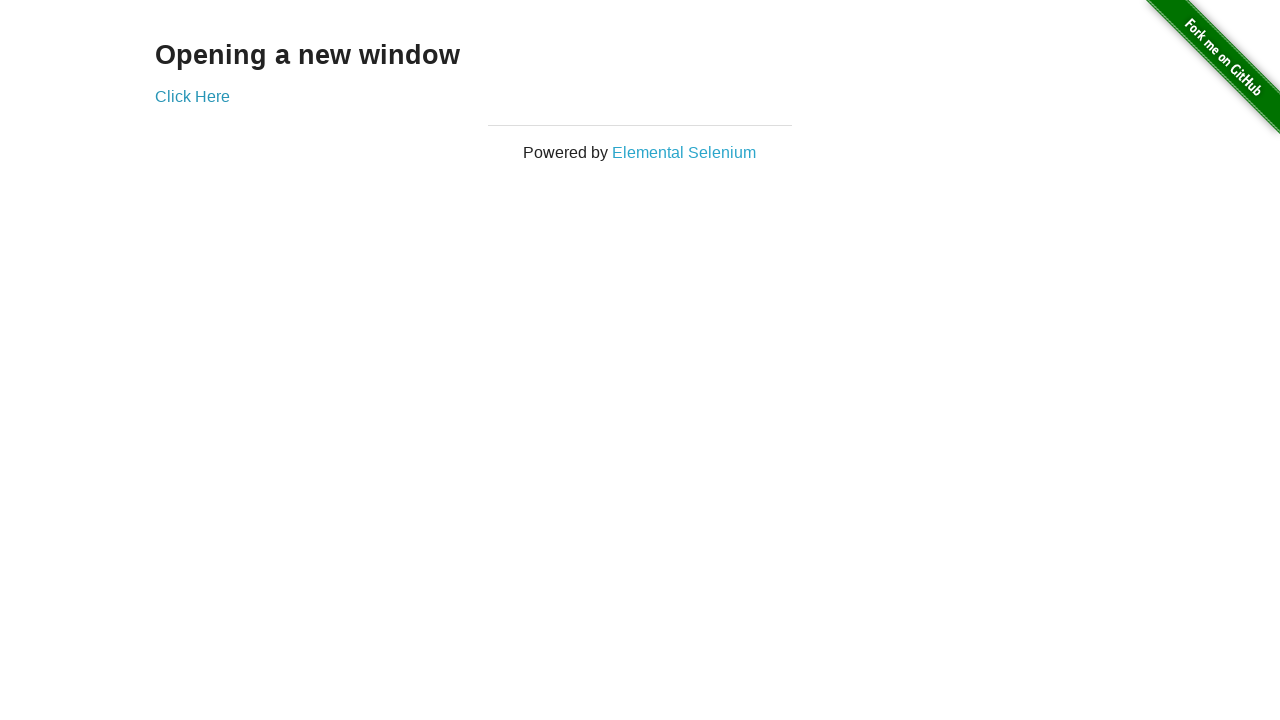

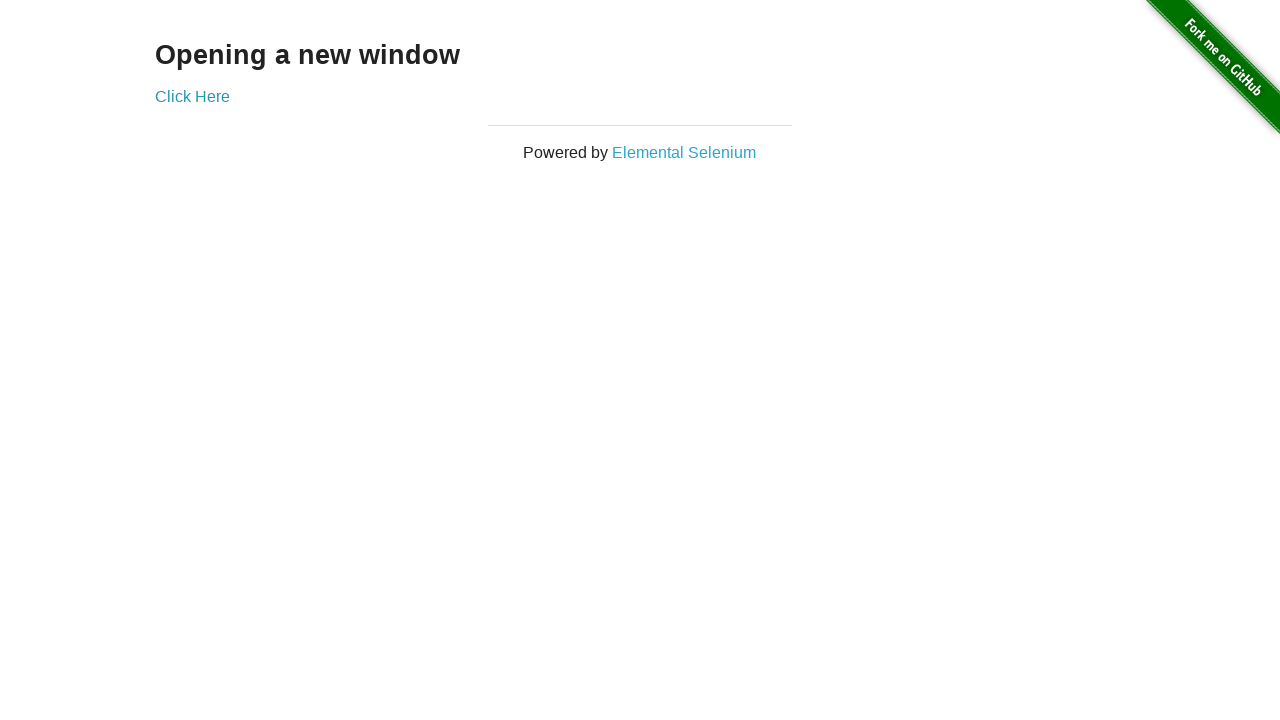